Tests navigation to the text-box page by clicking on the first menu item and verifying the URL contains 'text-box'

Starting URL: https://demoqa.com/elements

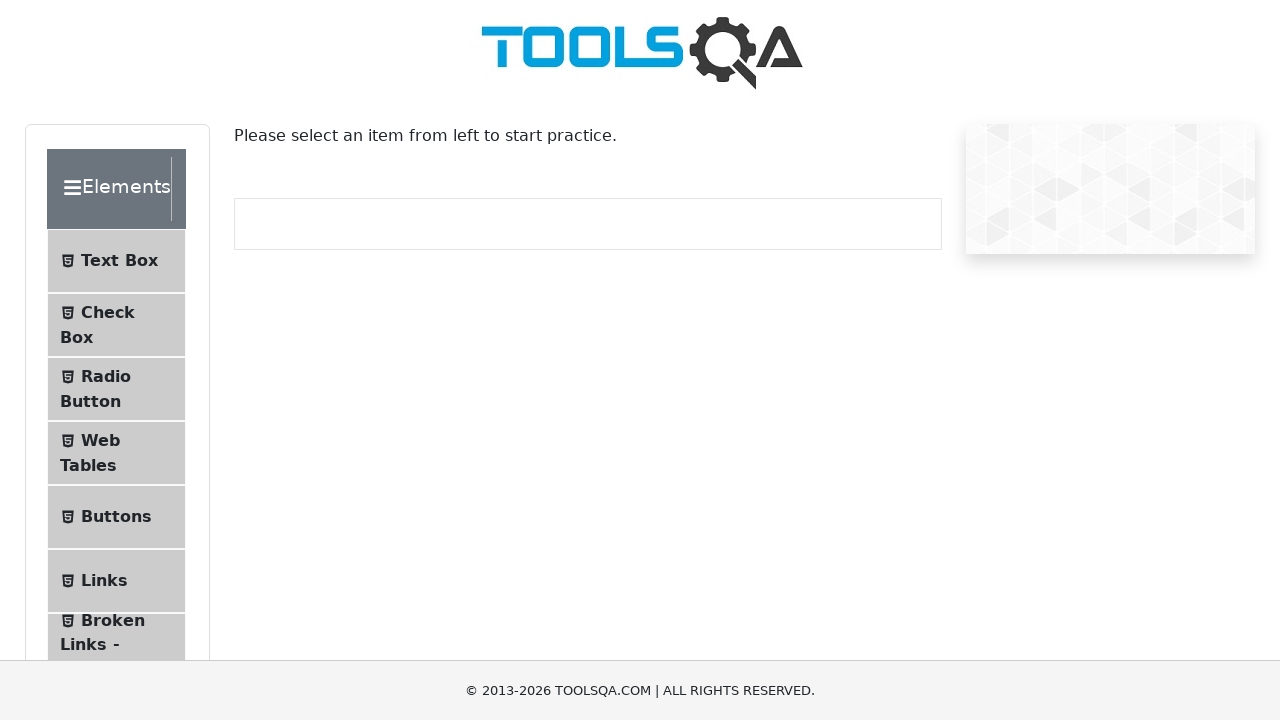

Clicked on the first menu item (Text Box) at (116, 261) on #item-0
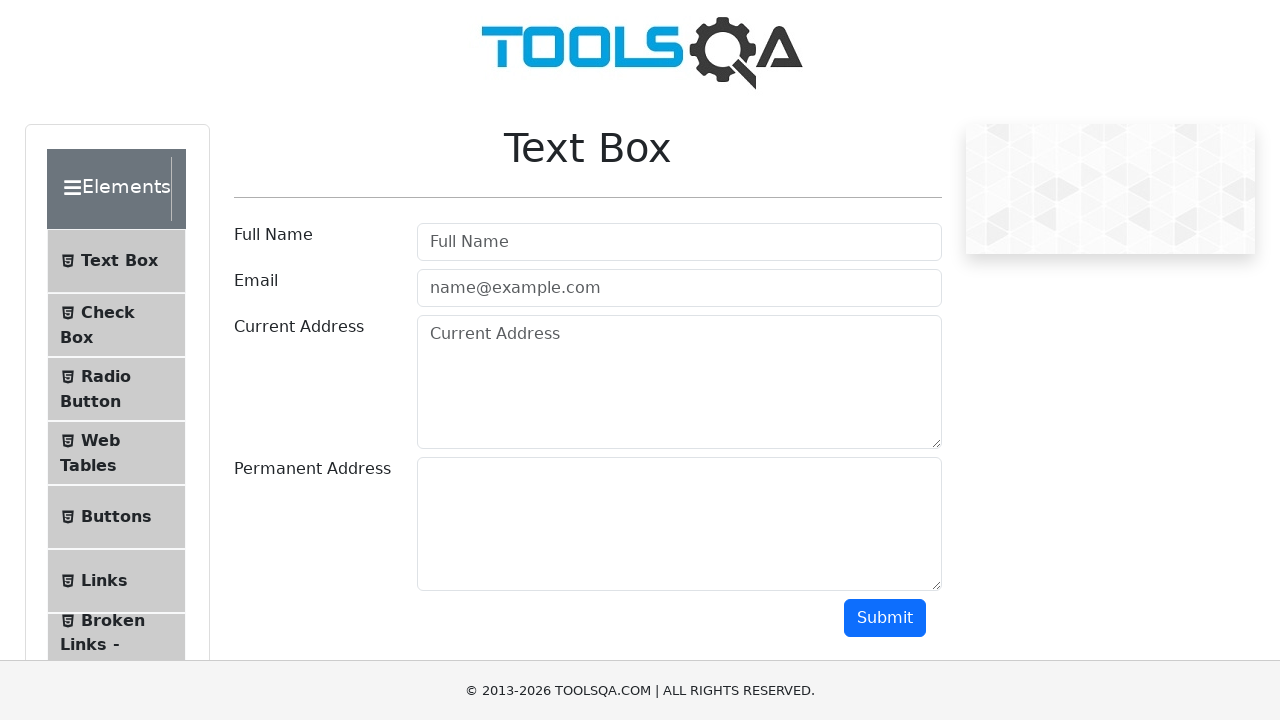

Verified navigation to text-box page - URL contains '/text-box'
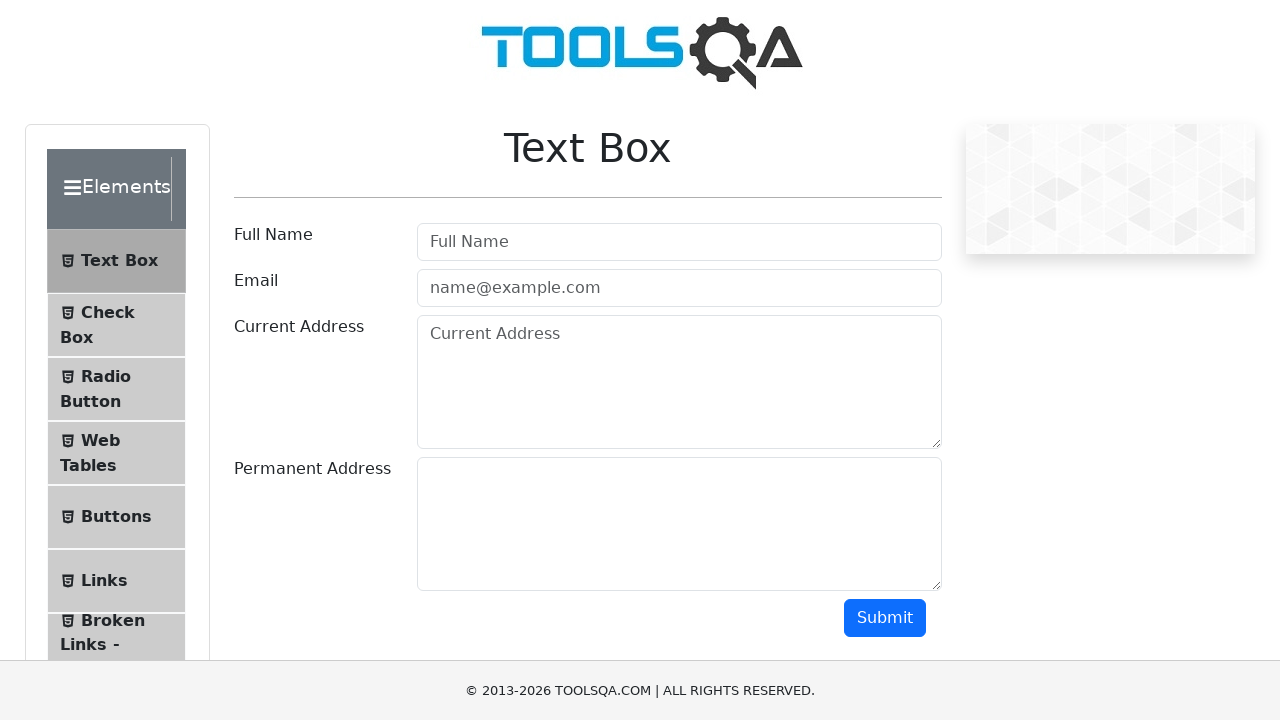

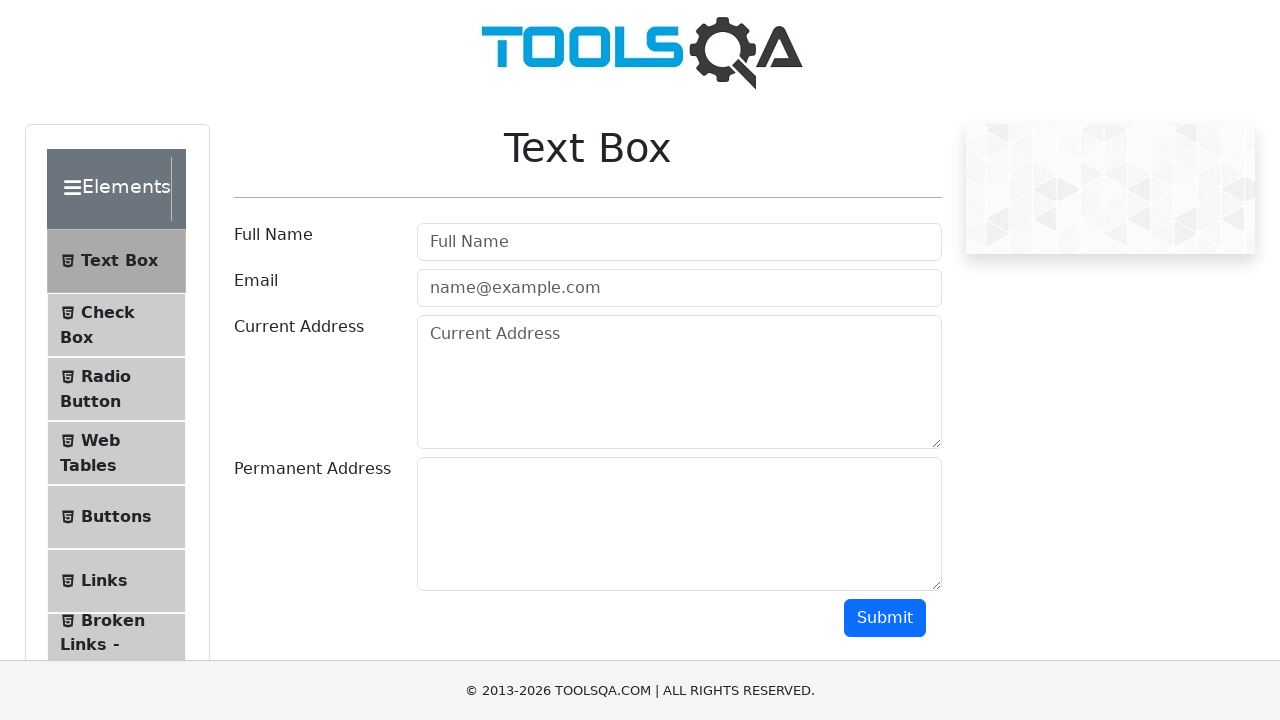